Tests passenger count dropdown functionality by opening the passenger selector, incrementing the adult count 4 times using the increment button, and then closing the dropdown.

Starting URL: https://rahulshettyacademy.com/dropdownsPractise/

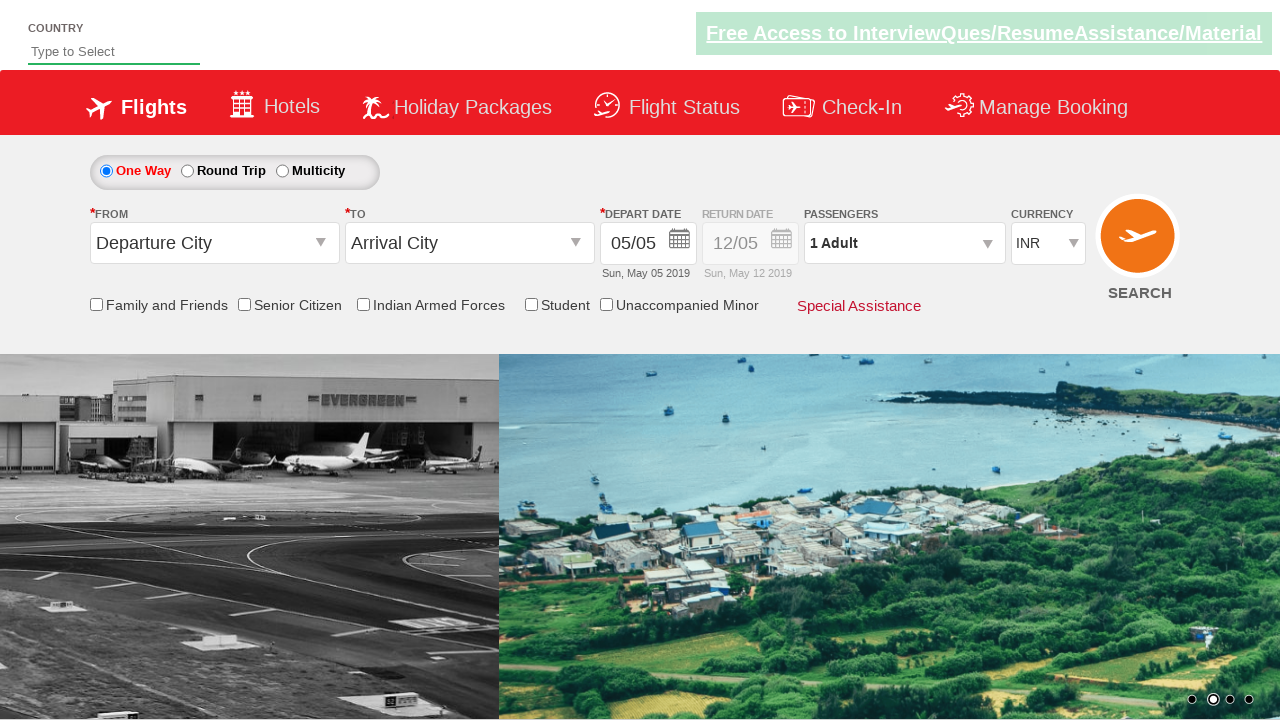

Clicked on passenger info dropdown to open it at (904, 243) on #divpaxinfo
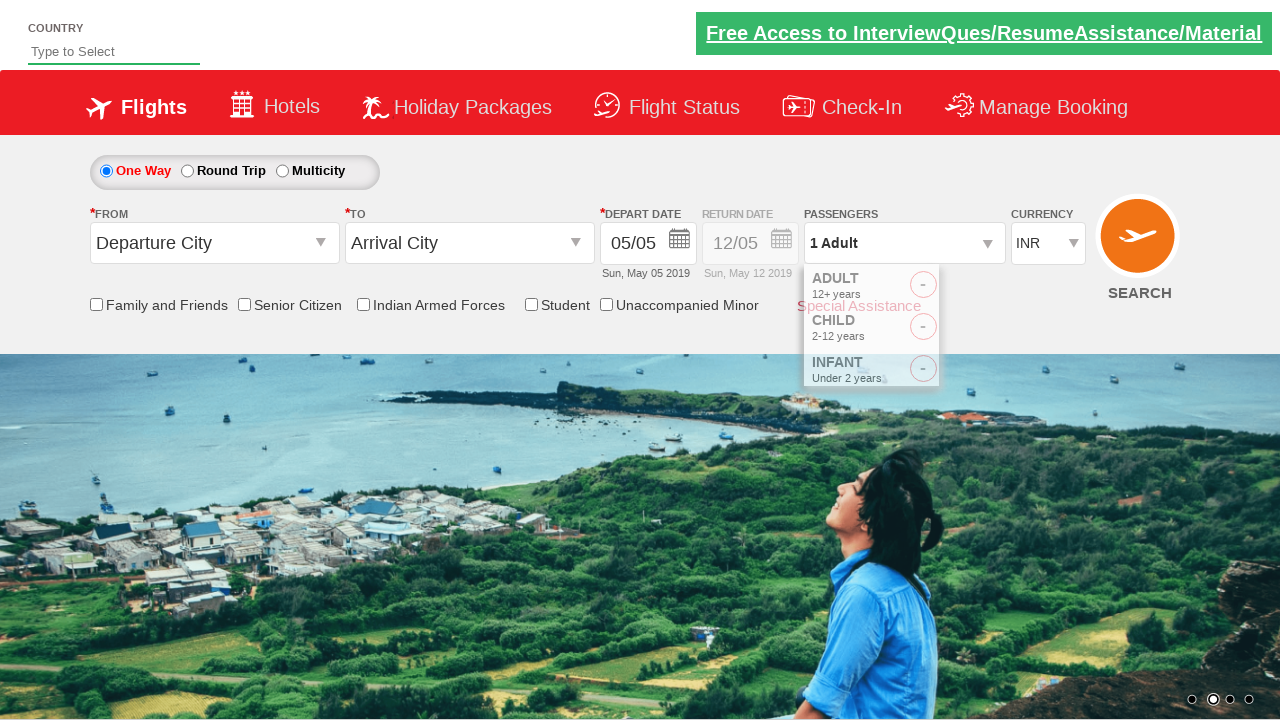

Waited for adult increment button to become visible
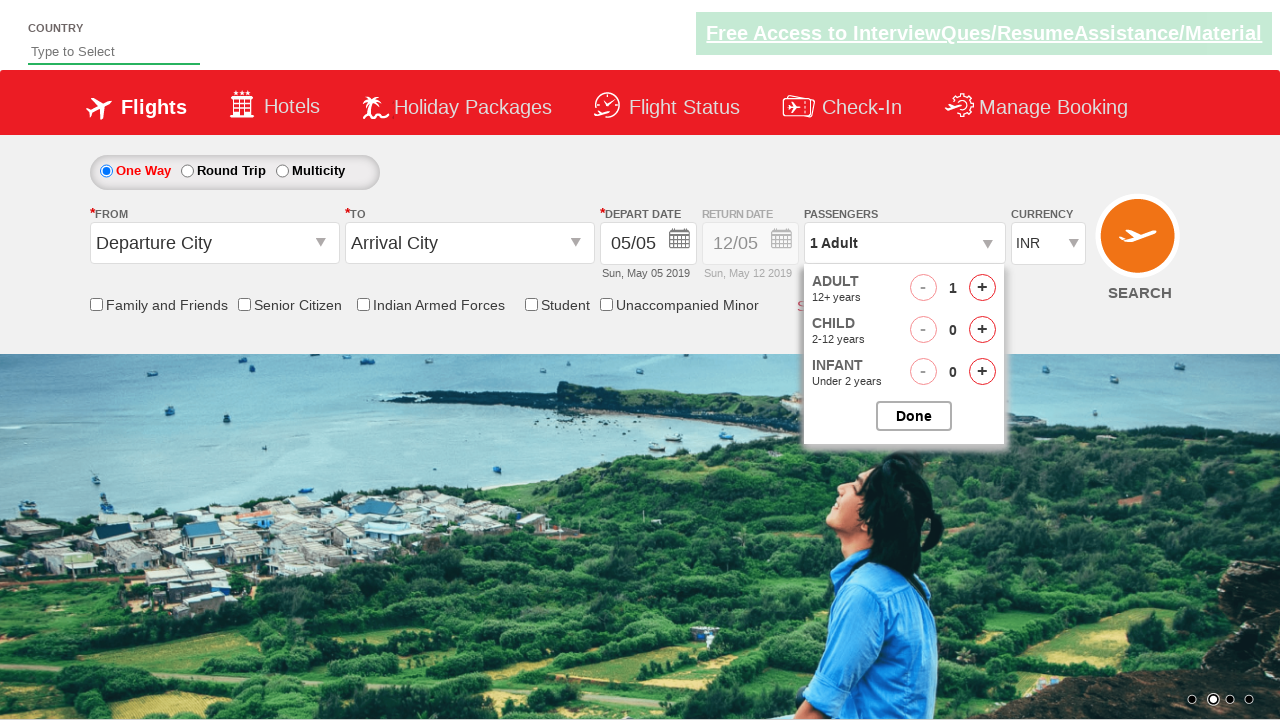

Clicked adult increment button (increment 1 of 4) at (982, 288) on #hrefIncAdt
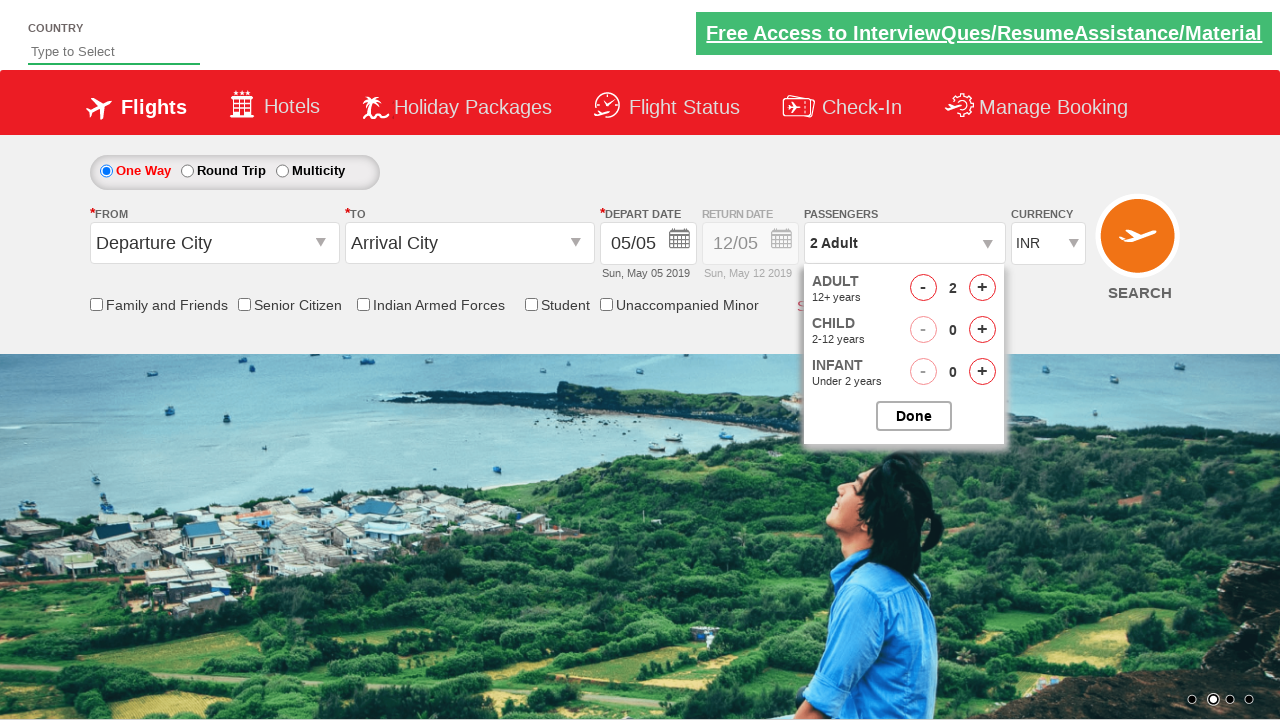

Clicked adult increment button (increment 2 of 4) at (982, 288) on #hrefIncAdt
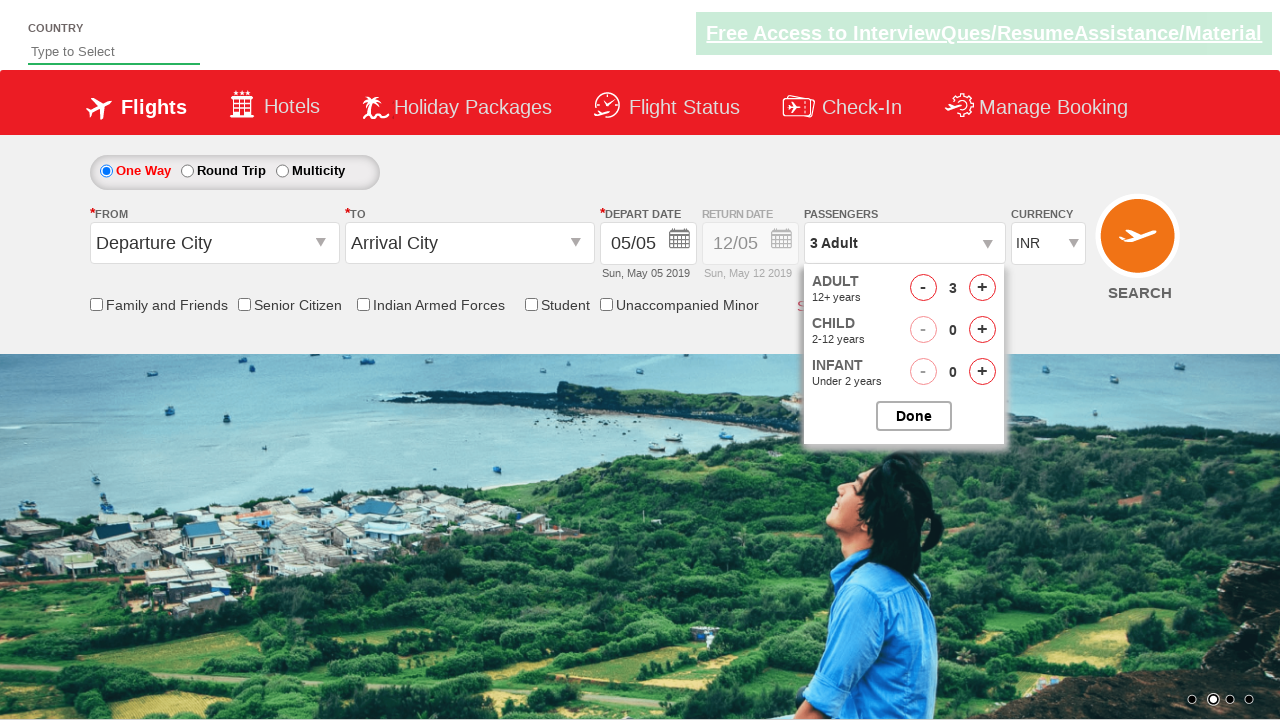

Clicked adult increment button (increment 3 of 4) at (982, 288) on #hrefIncAdt
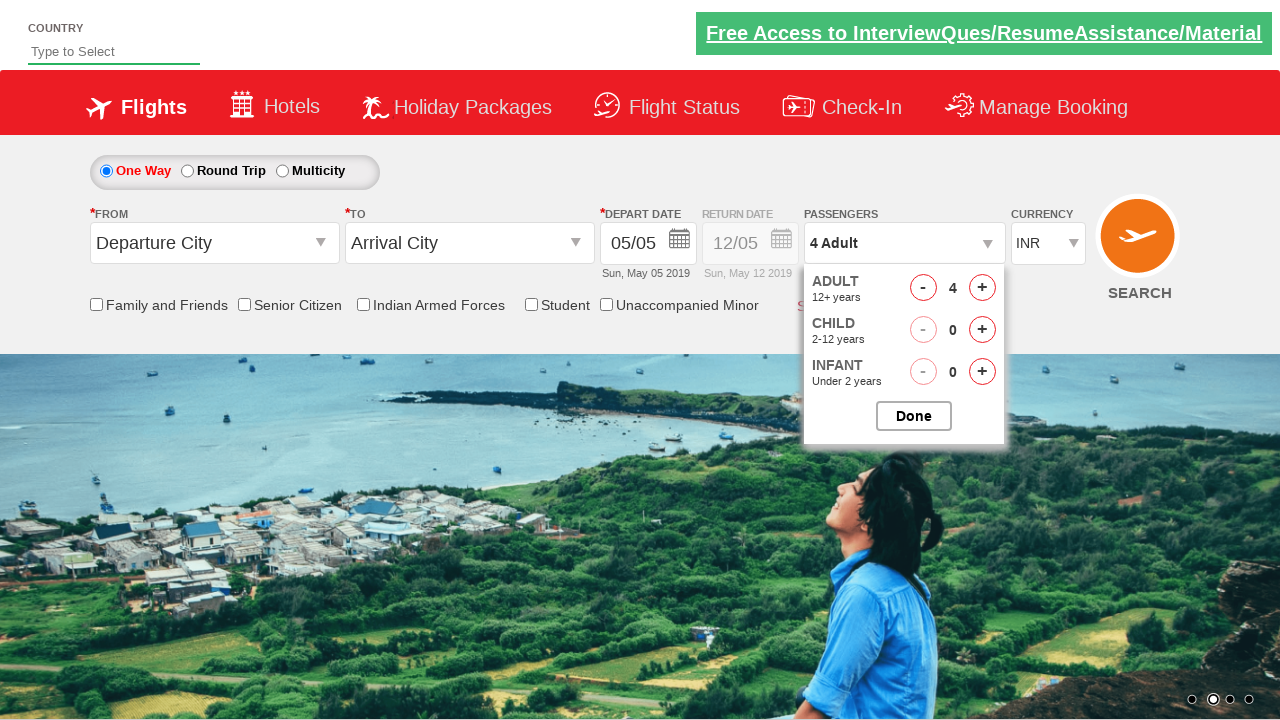

Clicked adult increment button (increment 4 of 4) at (982, 288) on #hrefIncAdt
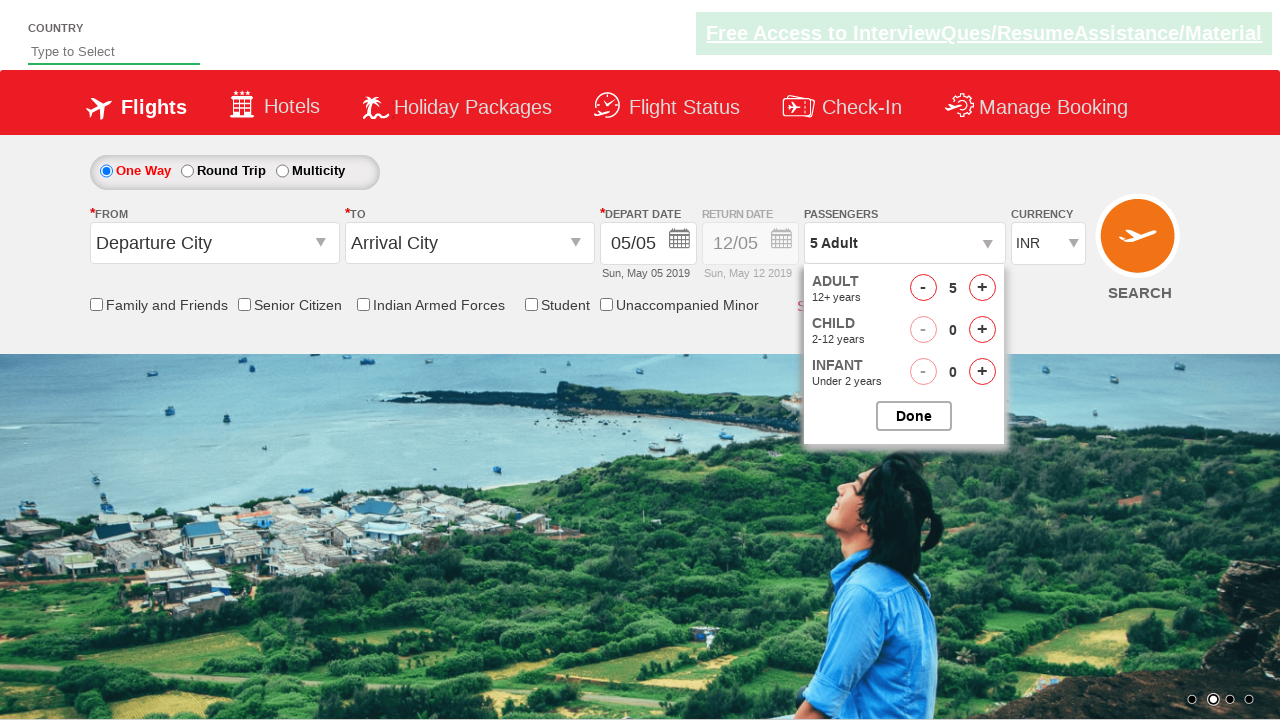

Clicked button to close the passenger options dropdown at (914, 416) on #btnclosepaxoption
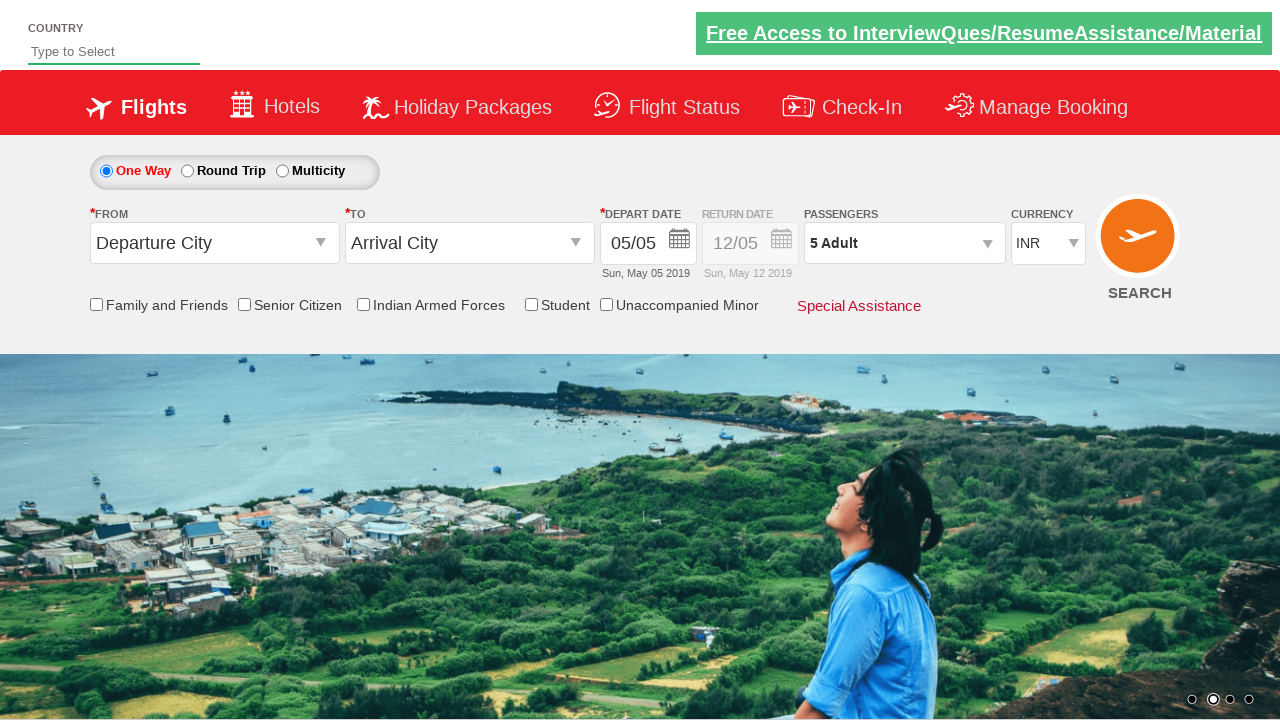

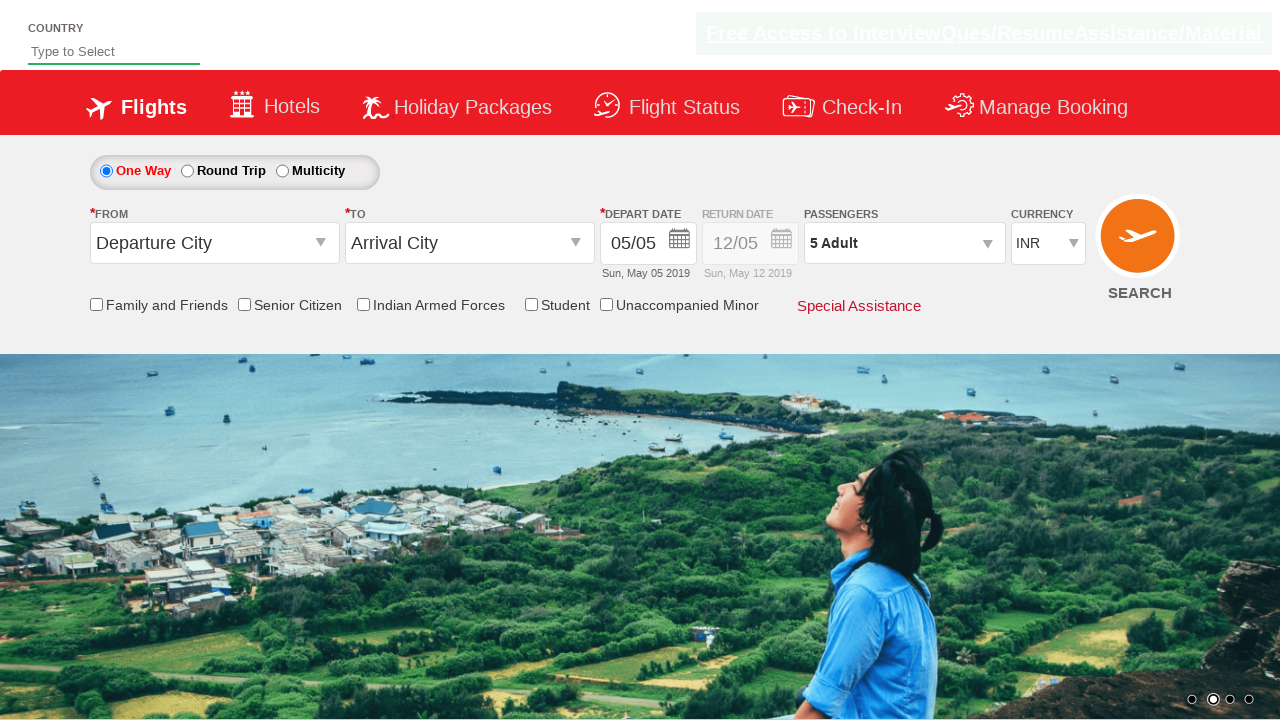